Tests the ADAM SVM tool by entering FASTA sequence data and submitting the form for antimicrobial peptide analysis

Starting URL: http://bioinformatics.cs.ntou.edu.tw/ADAM/svm_tool.html

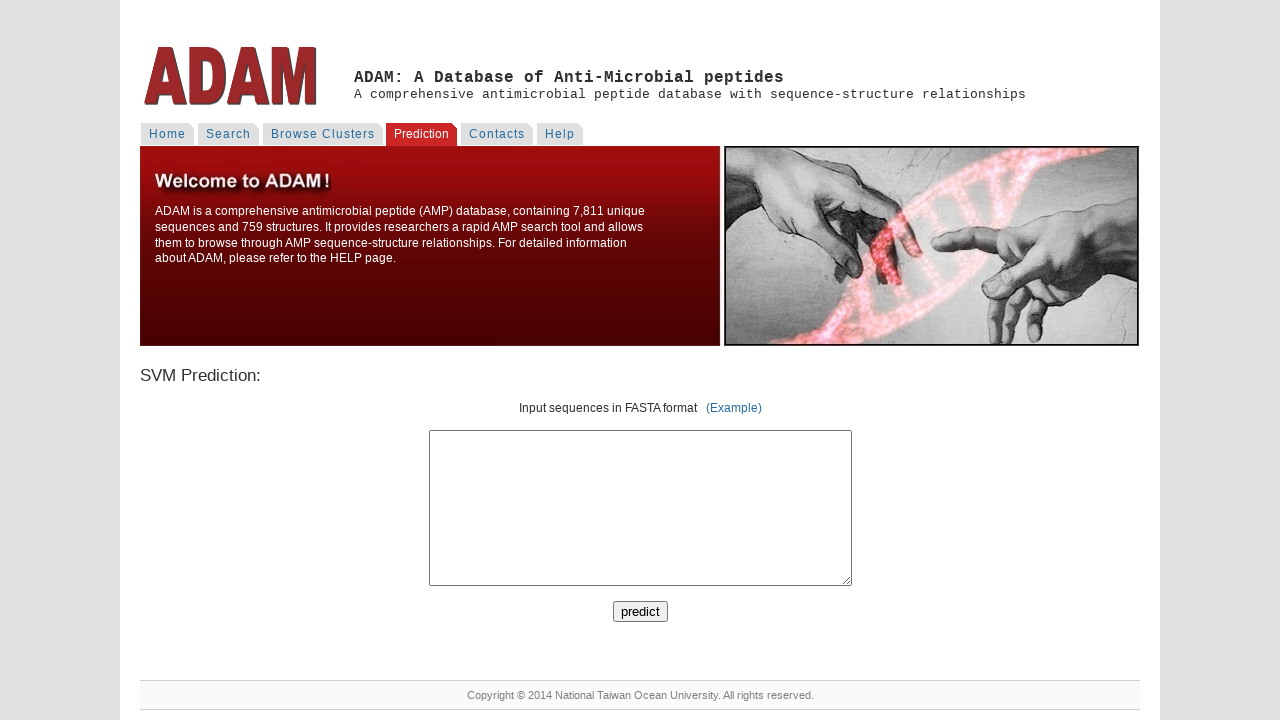

Filled FASTA sequence textarea with test antimicrobial peptide sequence on //*[@id="main2"]/form/center[1]/textarea
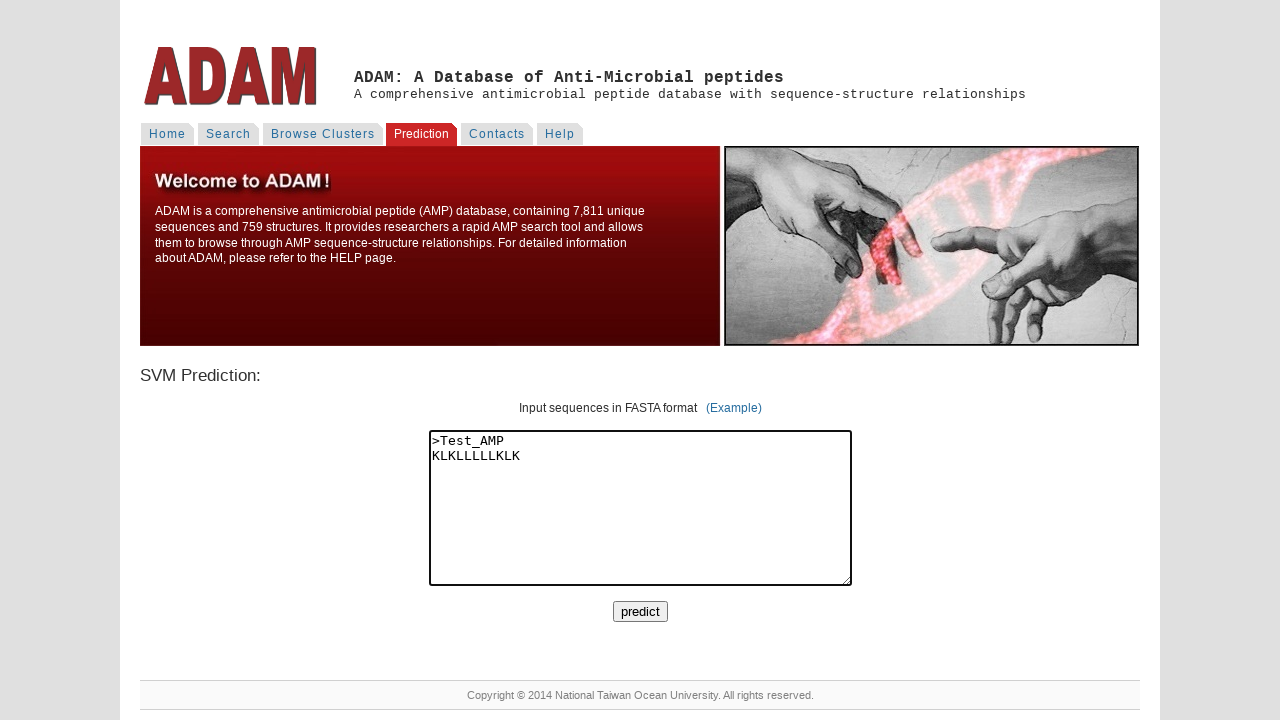

Pressed Enter to submit ADAM SVM analysis form on //*[@id="main2"]/form/center[1]/textarea
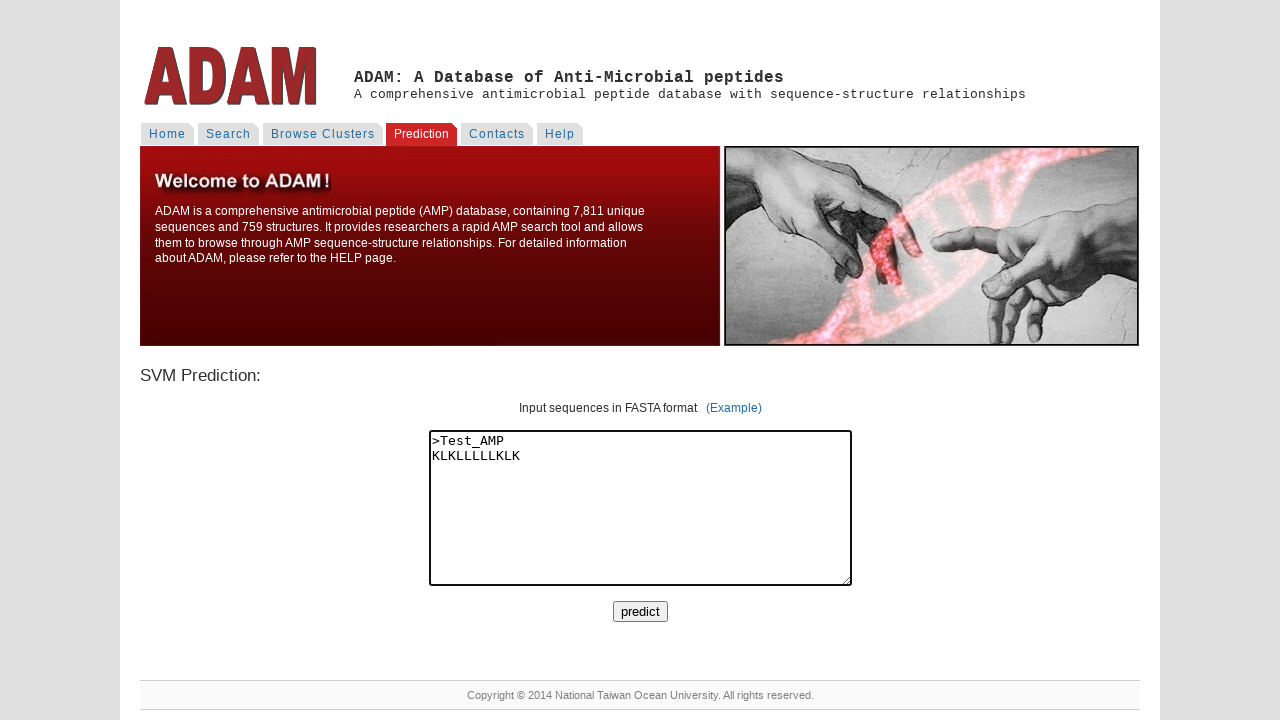

Analysis results table loaded successfully
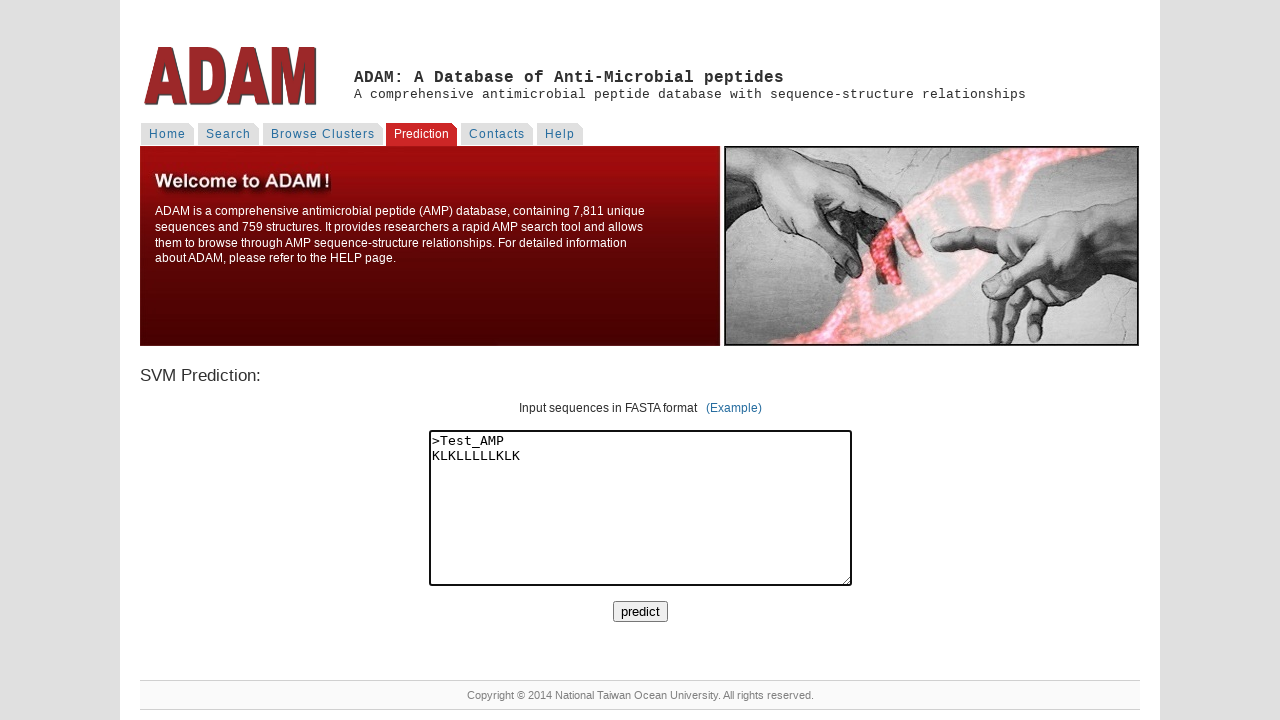

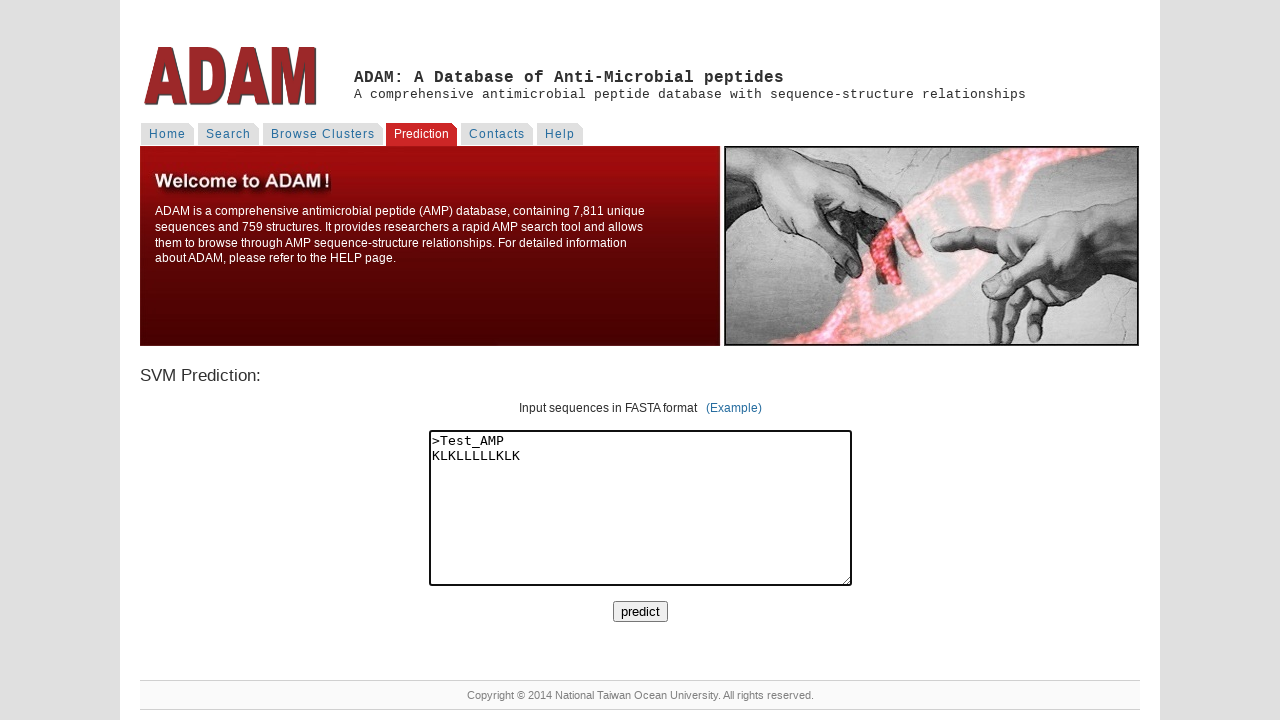